Tests browser navigation functionality by refreshing the page, navigating back, and navigating forward. Demonstrates basic browser navigation controls.

Starting URL: https://apps17.sutisoft.com/

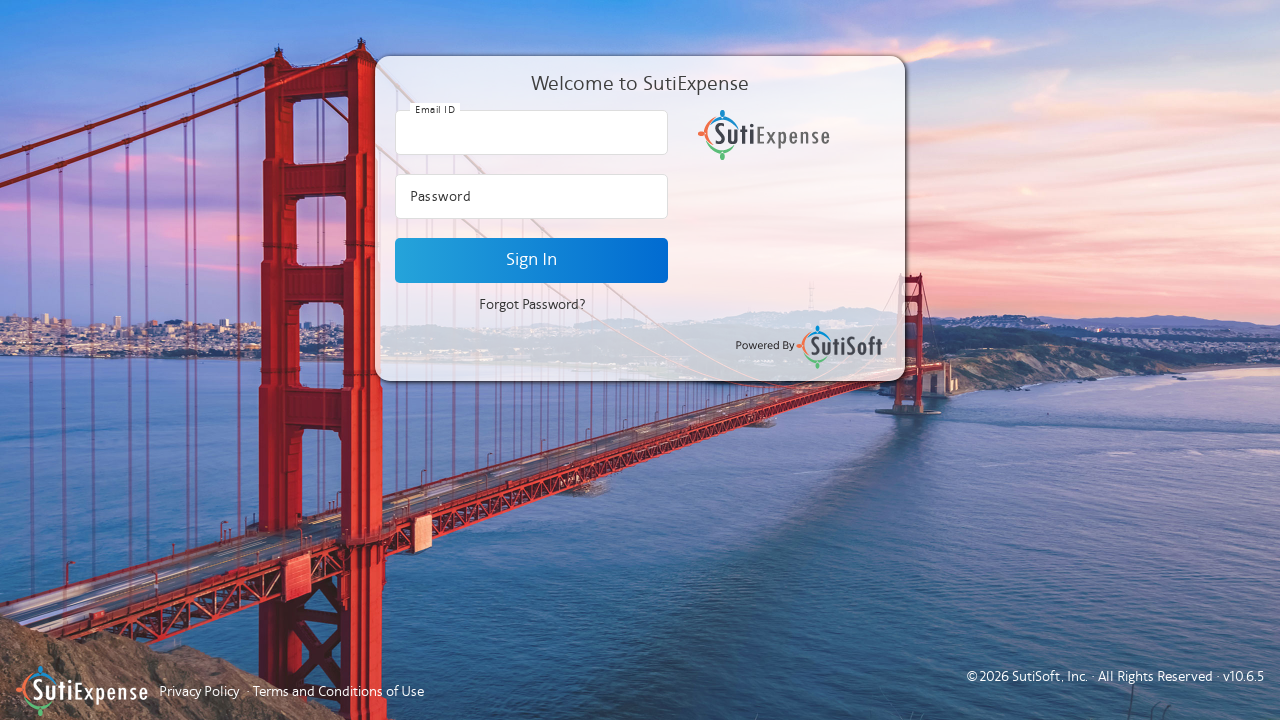

Waited for initial page load at https://apps17.sutisoft.com/
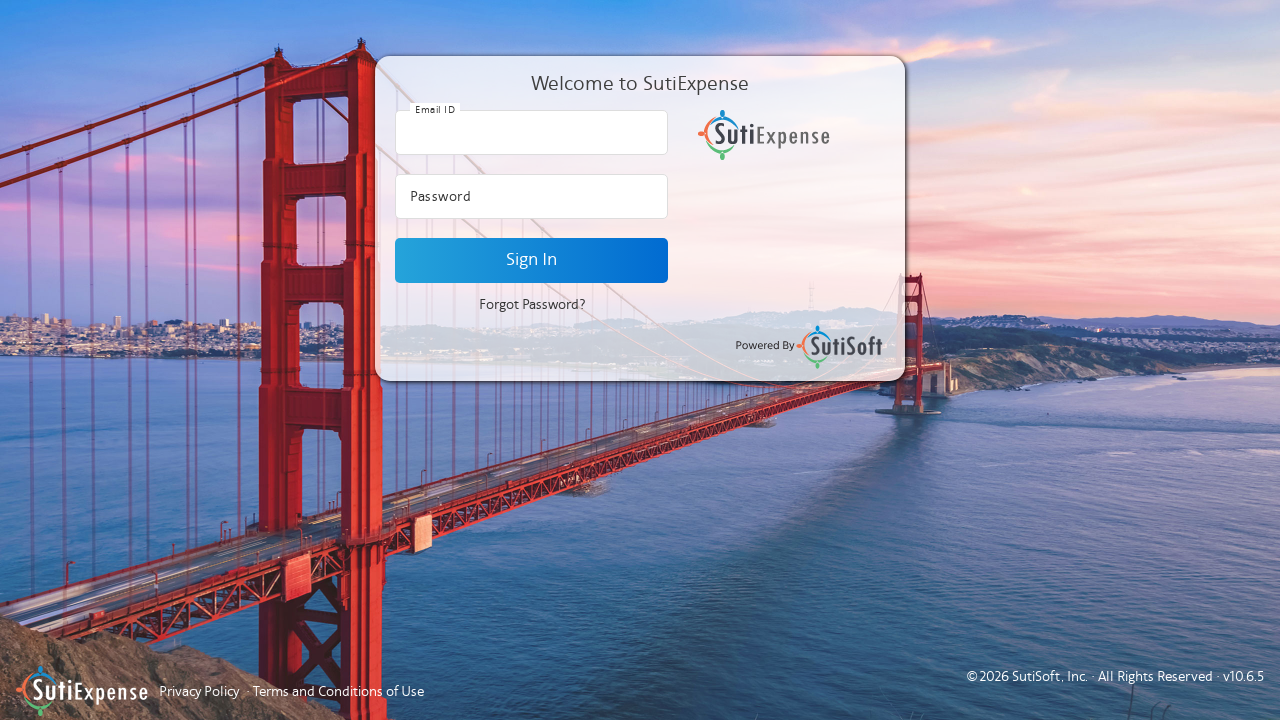

Refreshed the page
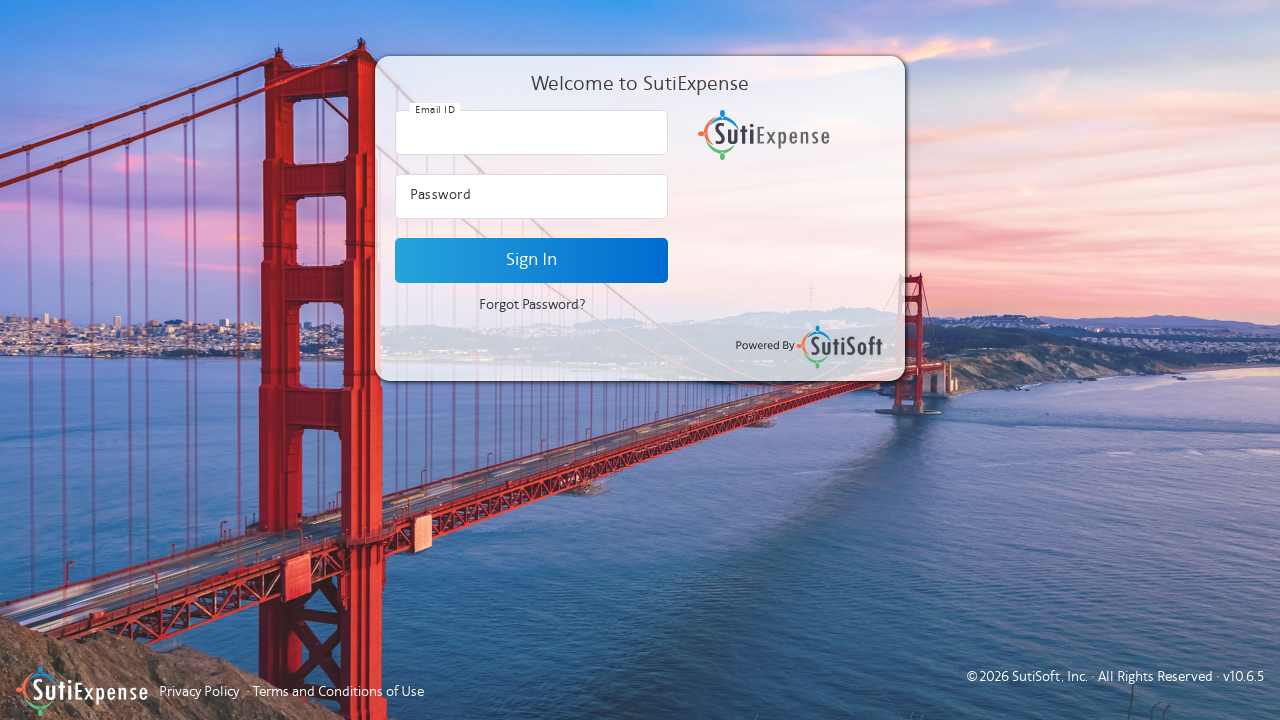

Waited for page reload to complete
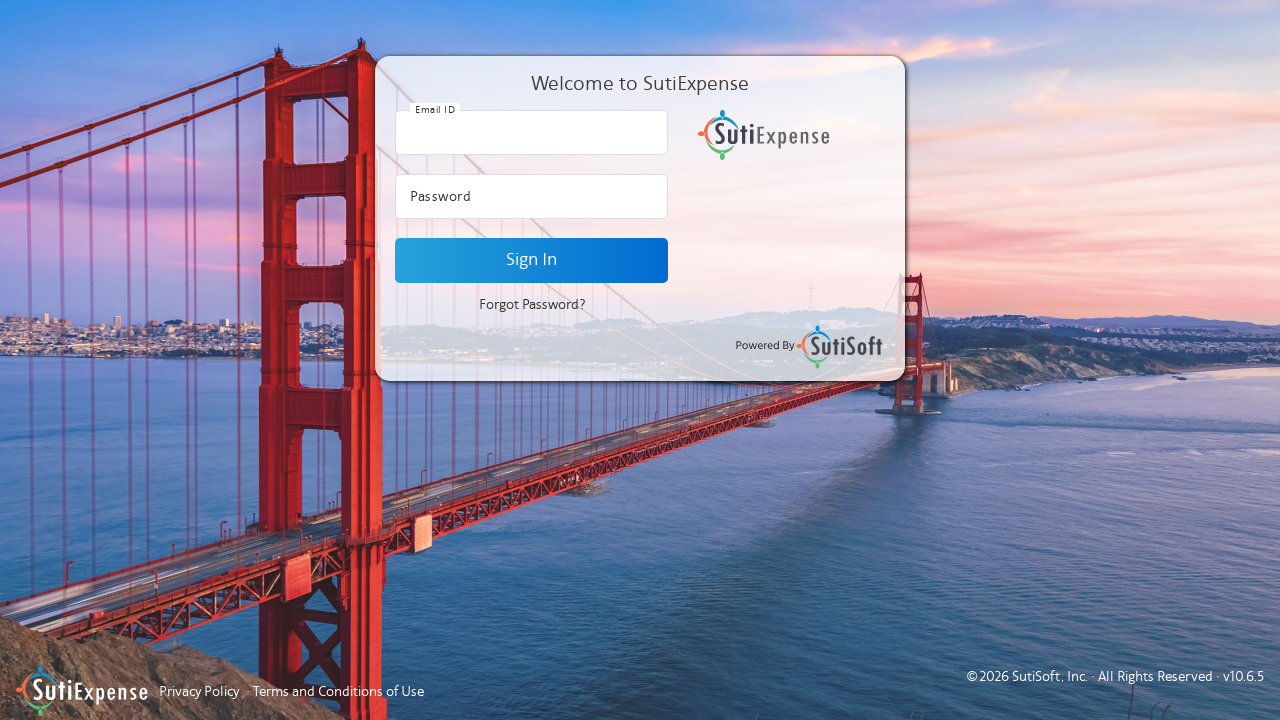

Navigated back in browser history
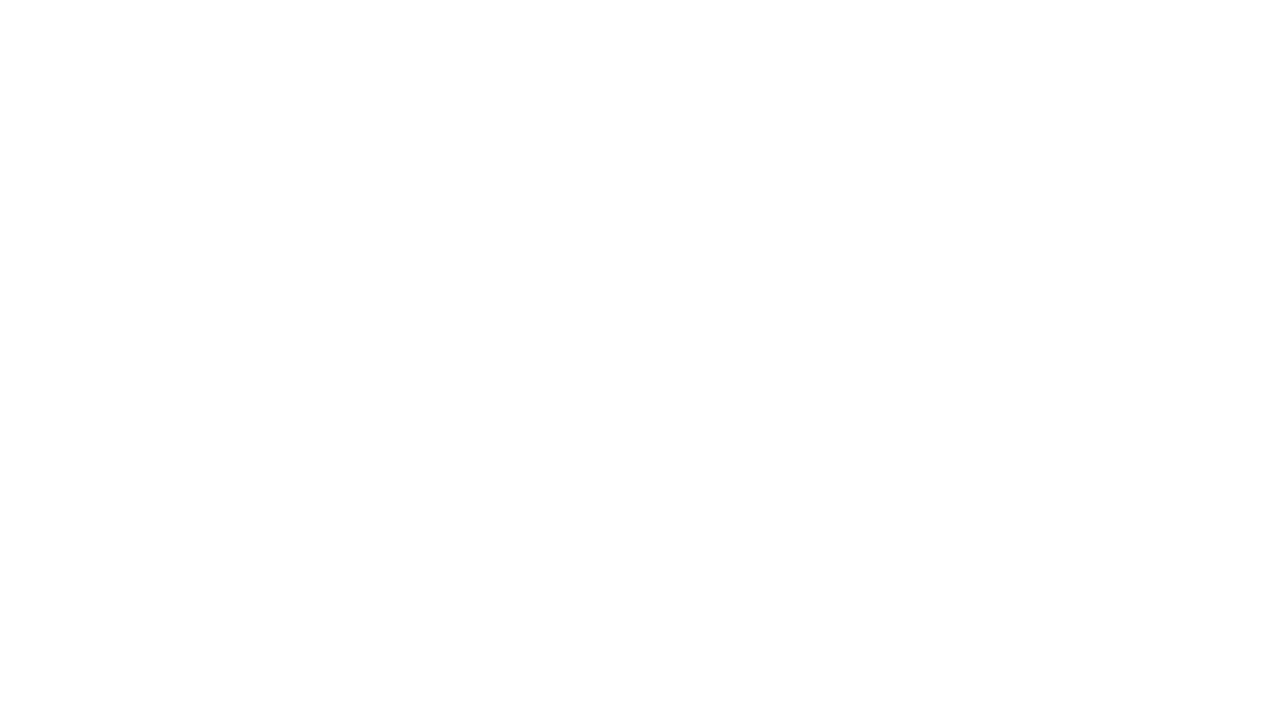

Navigated forward in browser history
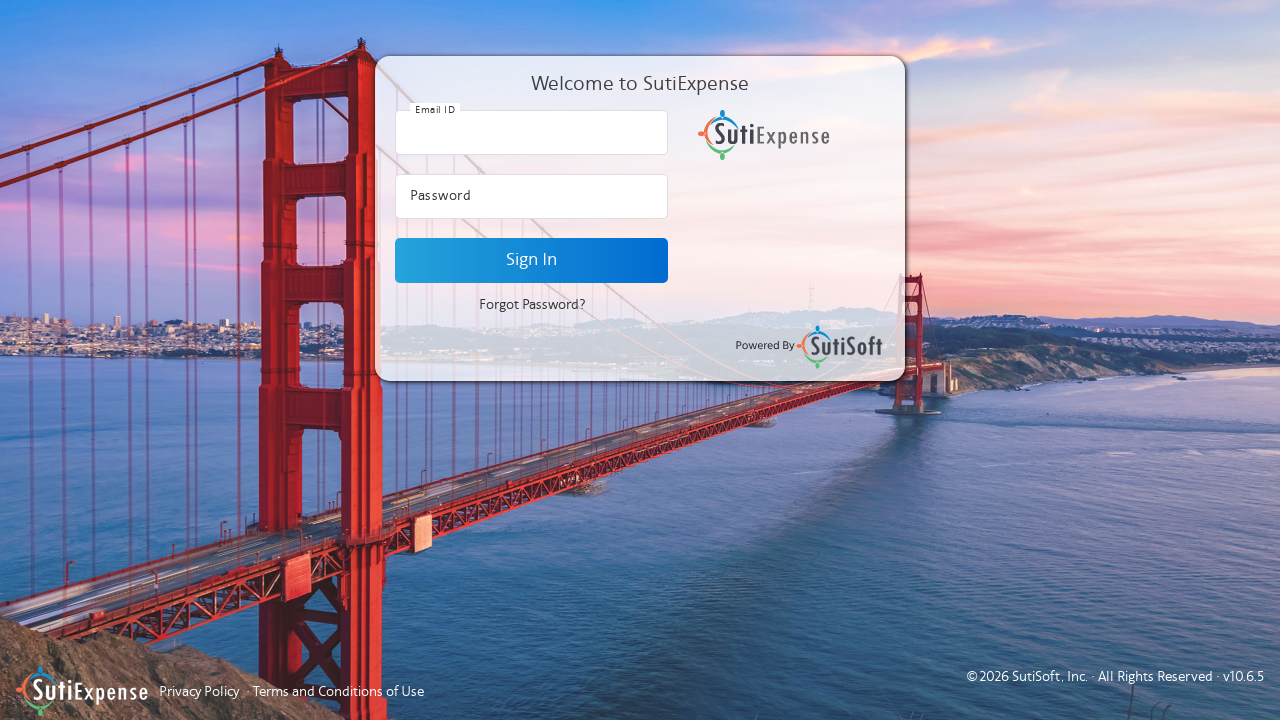

Waited for final page load state after forward navigation
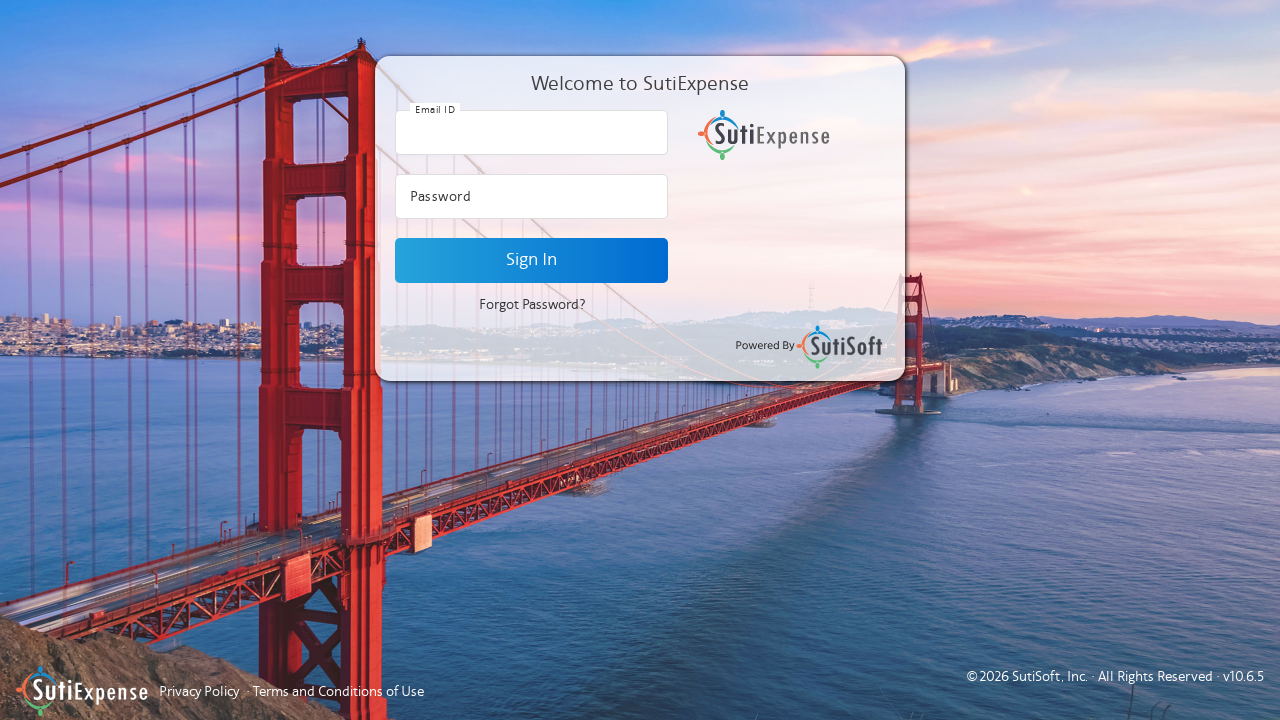

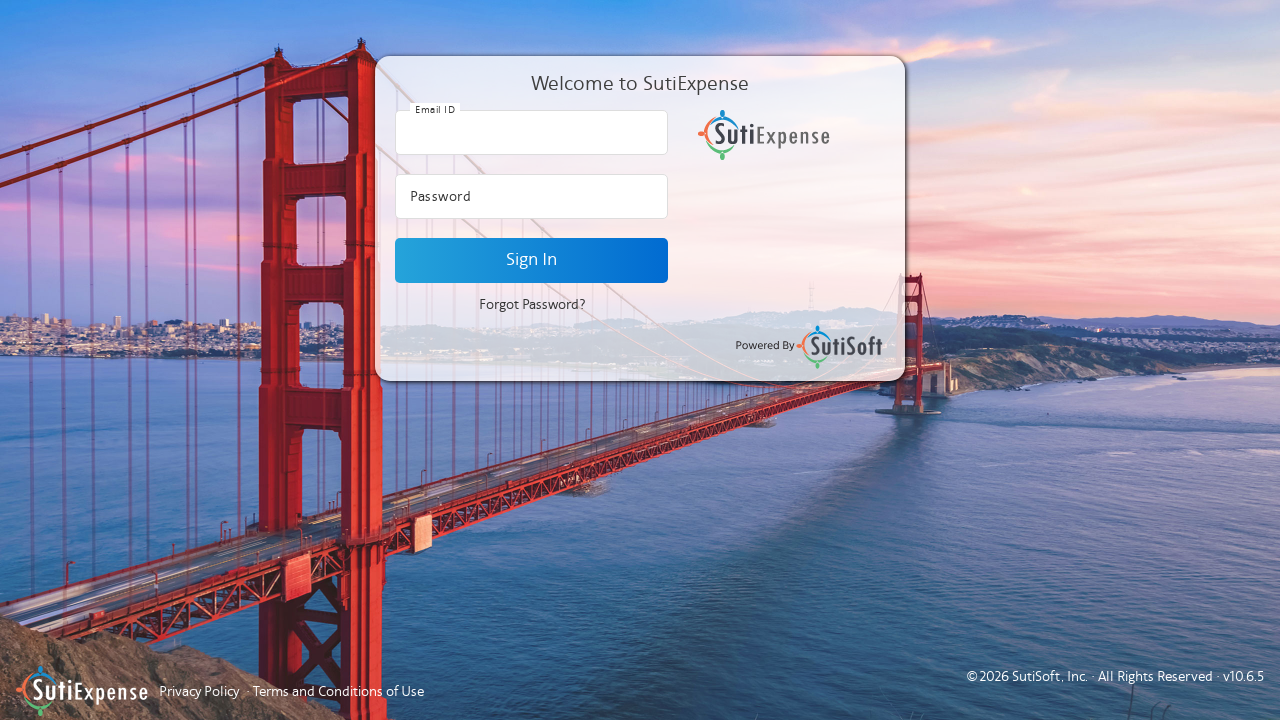